Tests checkbox functionality by selecting the first checkbox if unselected and deselecting the second checkbox if selected

Starting URL: https://the-internet.herokuapp.com/checkboxes

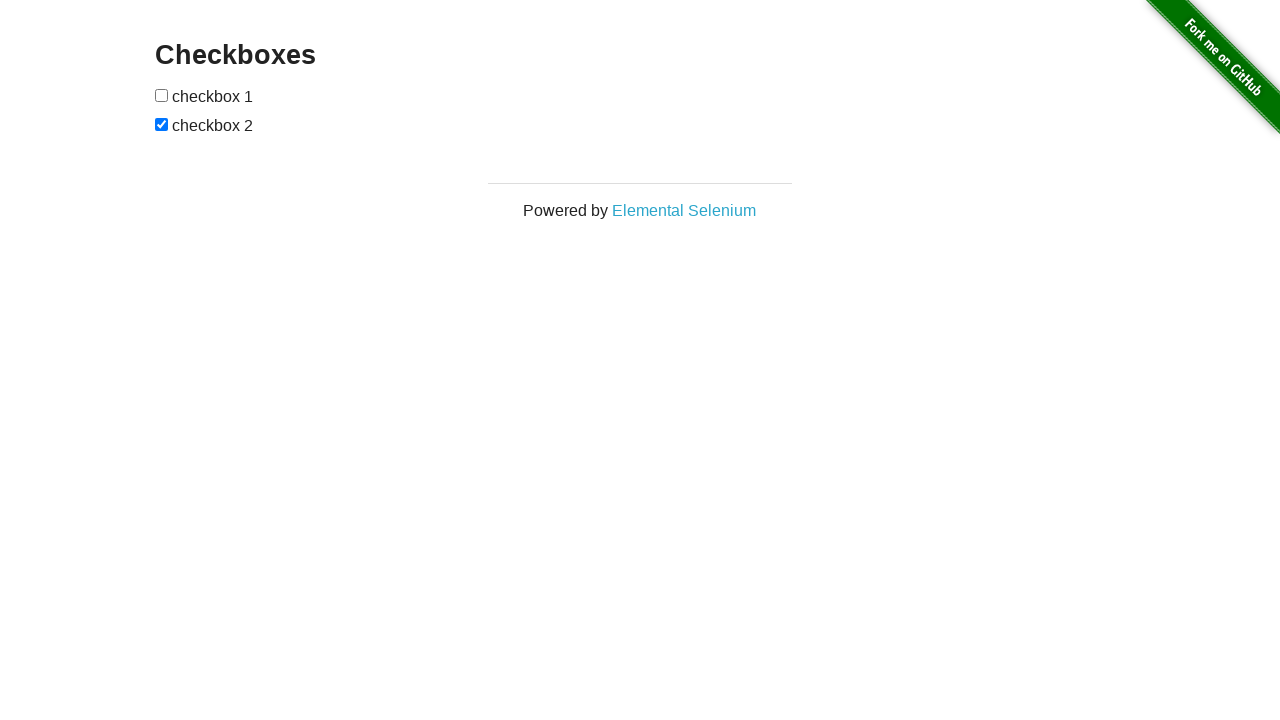

Located the first checkbox element
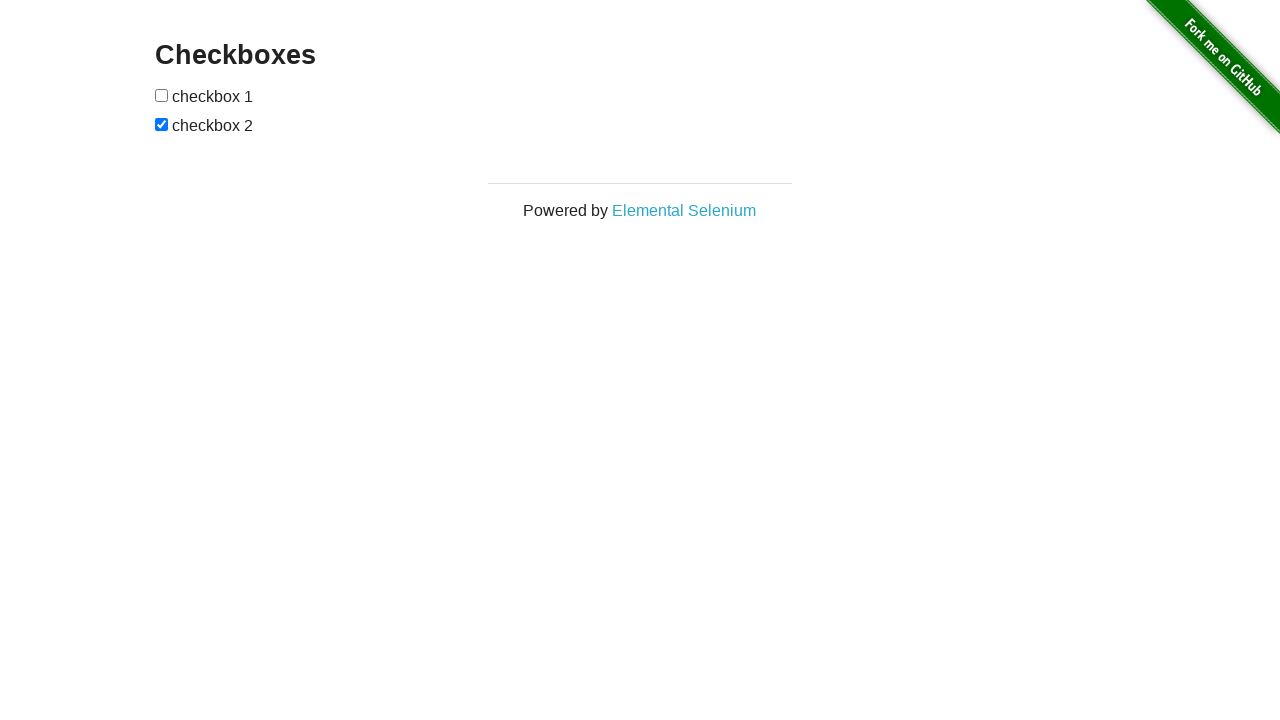

Verified first checkbox is unchecked
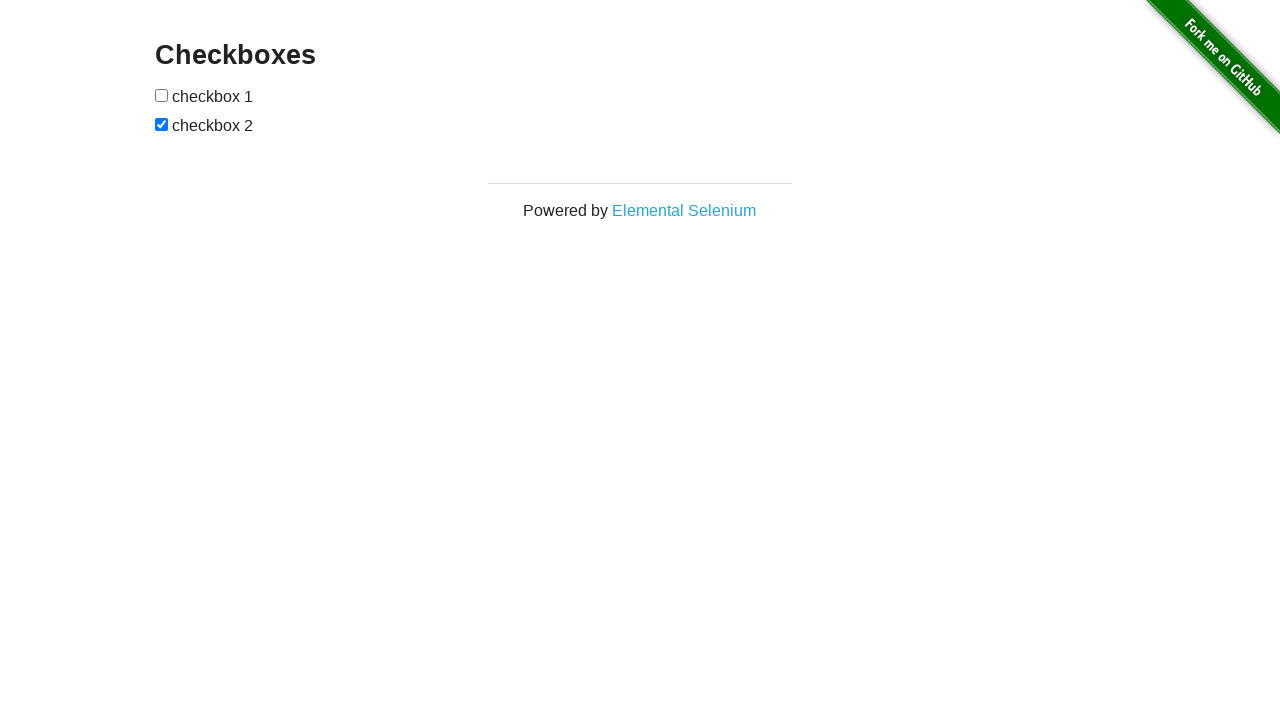

Clicked first checkbox to select it at (162, 95) on xpath=//form[@id='checkboxes']/input[1]
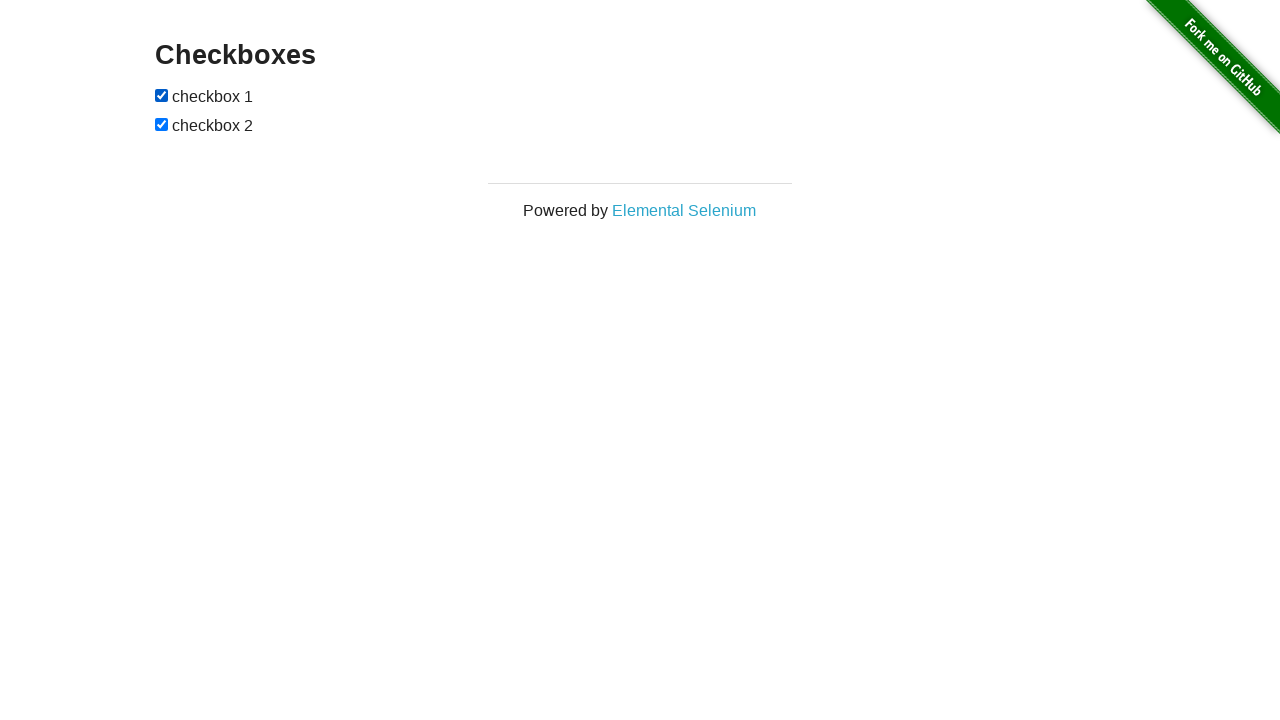

Located the second checkbox element
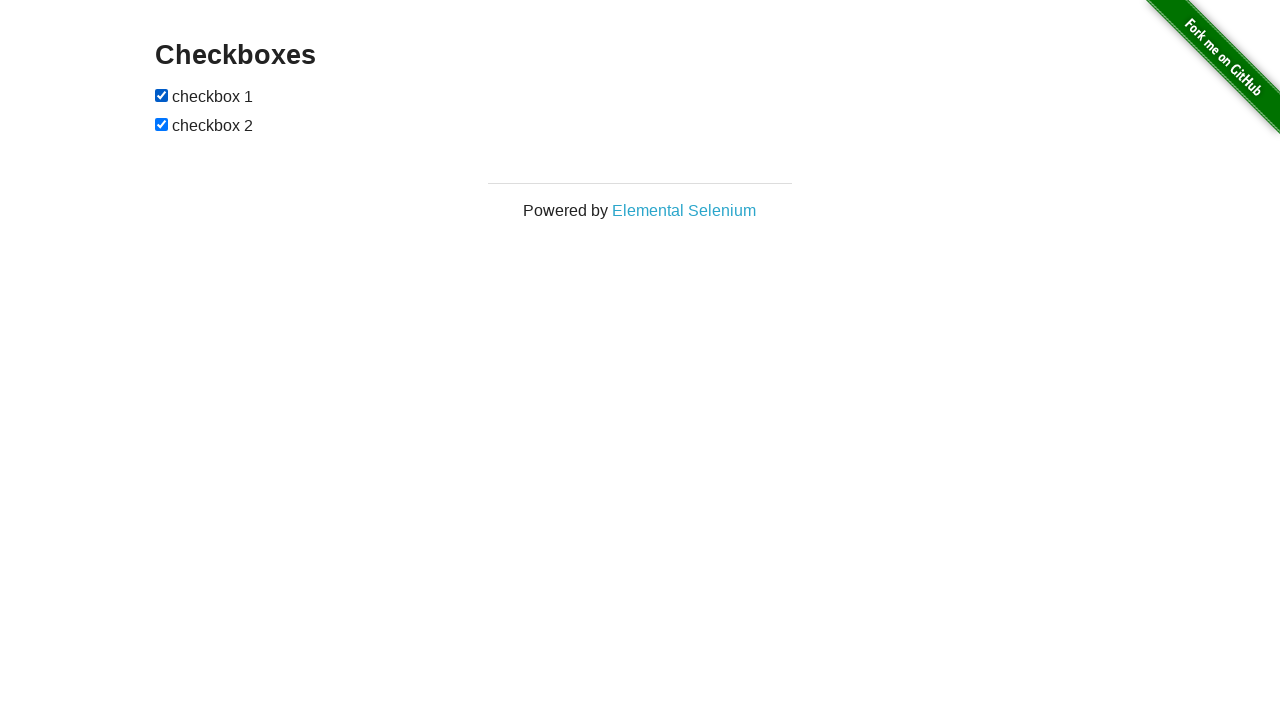

Verified second checkbox is checked
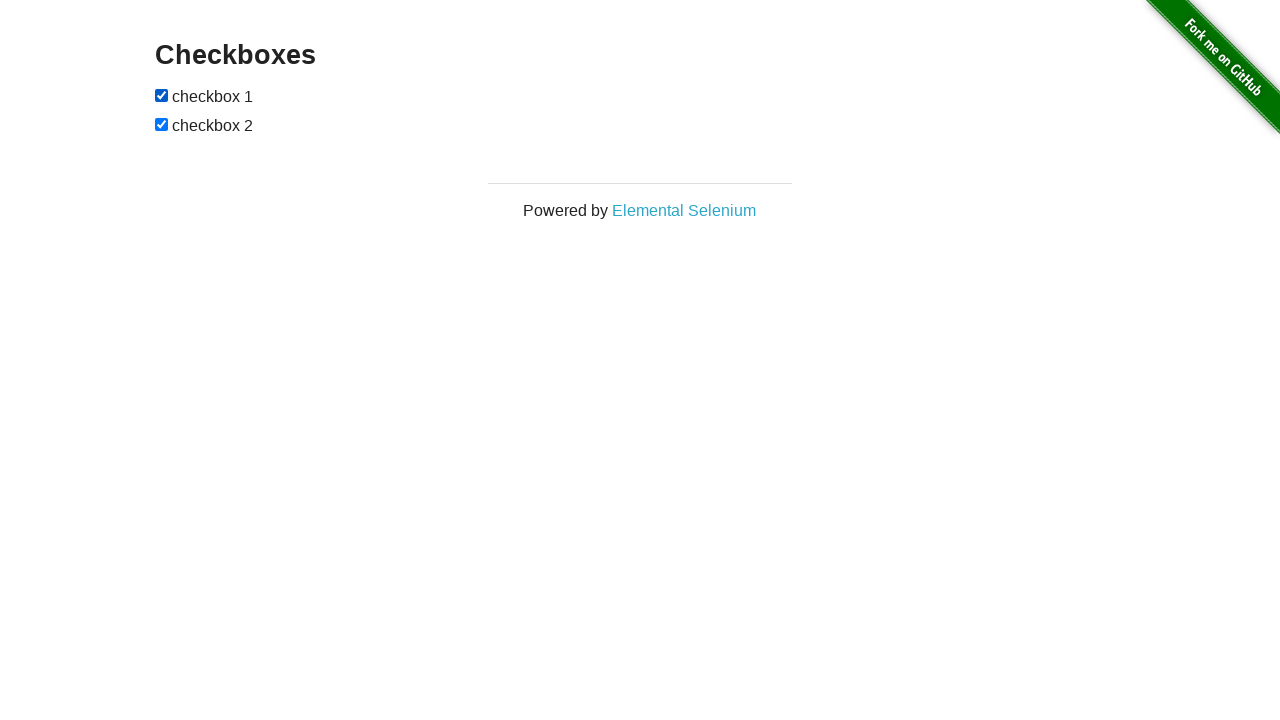

Clicked second checkbox to deselect it at (162, 124) on xpath=//form[@id='checkboxes']/input[2]
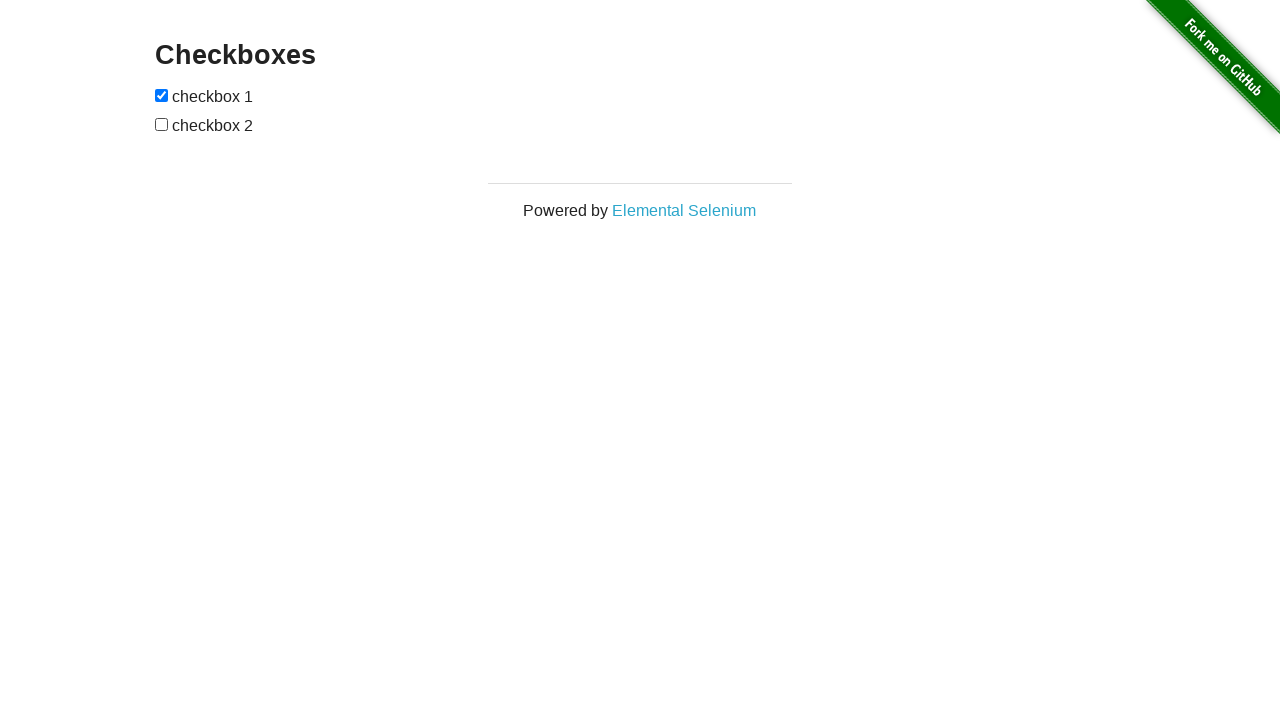

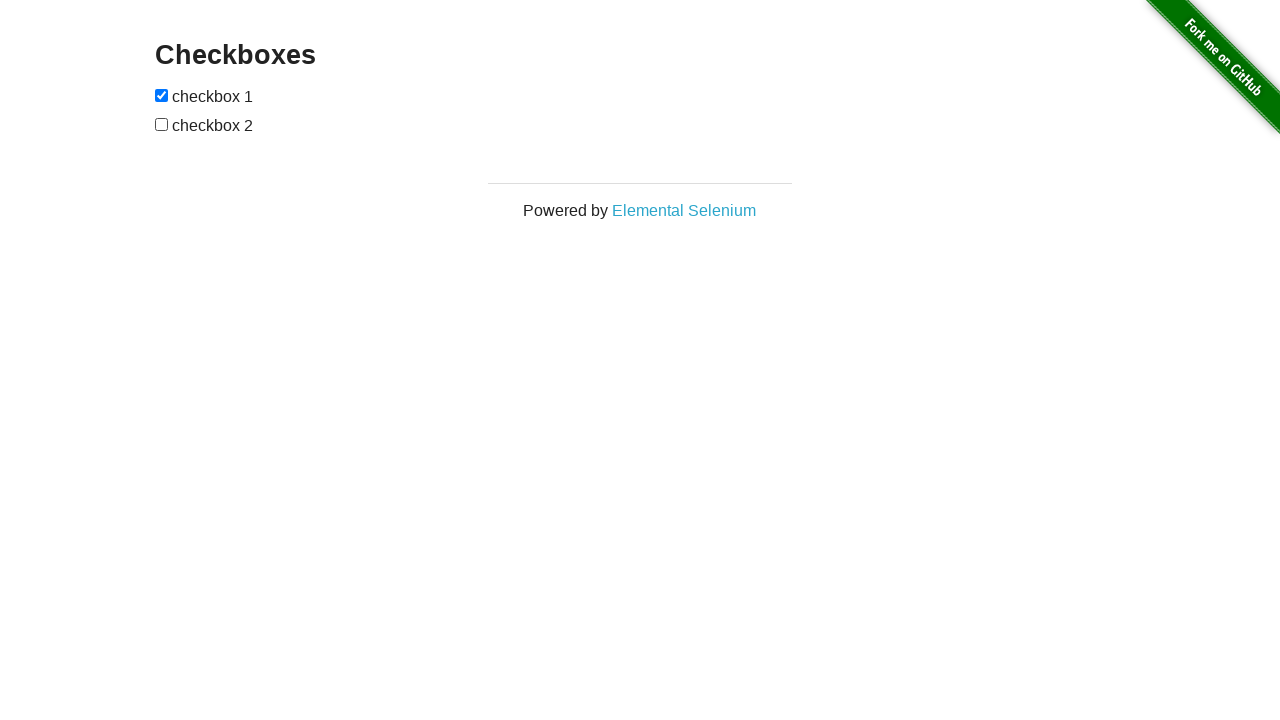